Navigates to YouTube homepage and waits for the page to load completely.

Starting URL: https://www.youtube.com/

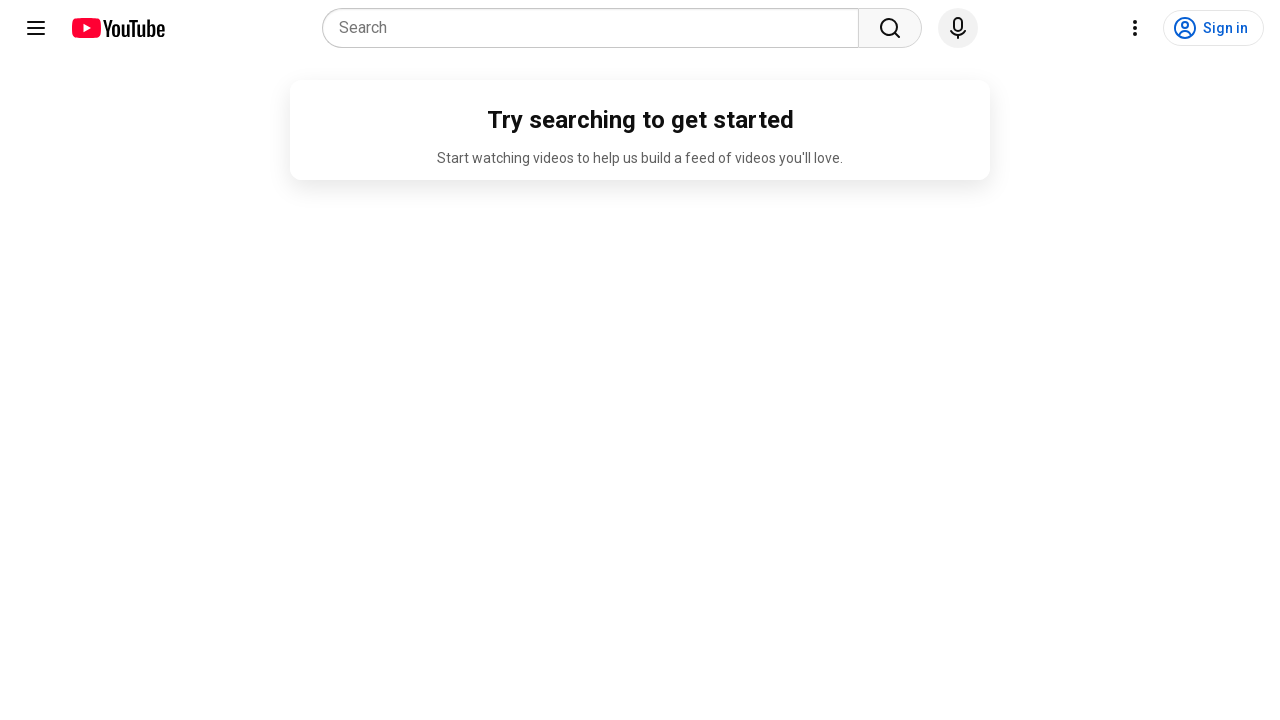

Navigated to YouTube homepage
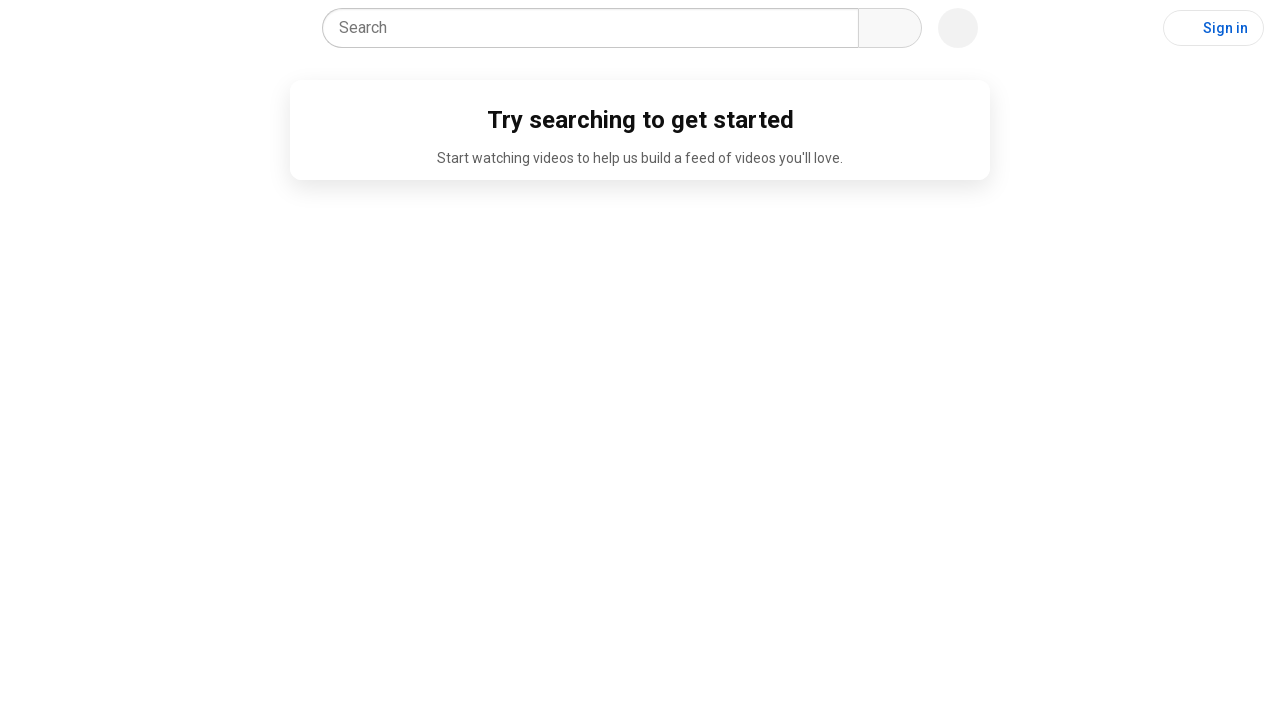

Waited for page to reach networkidle state
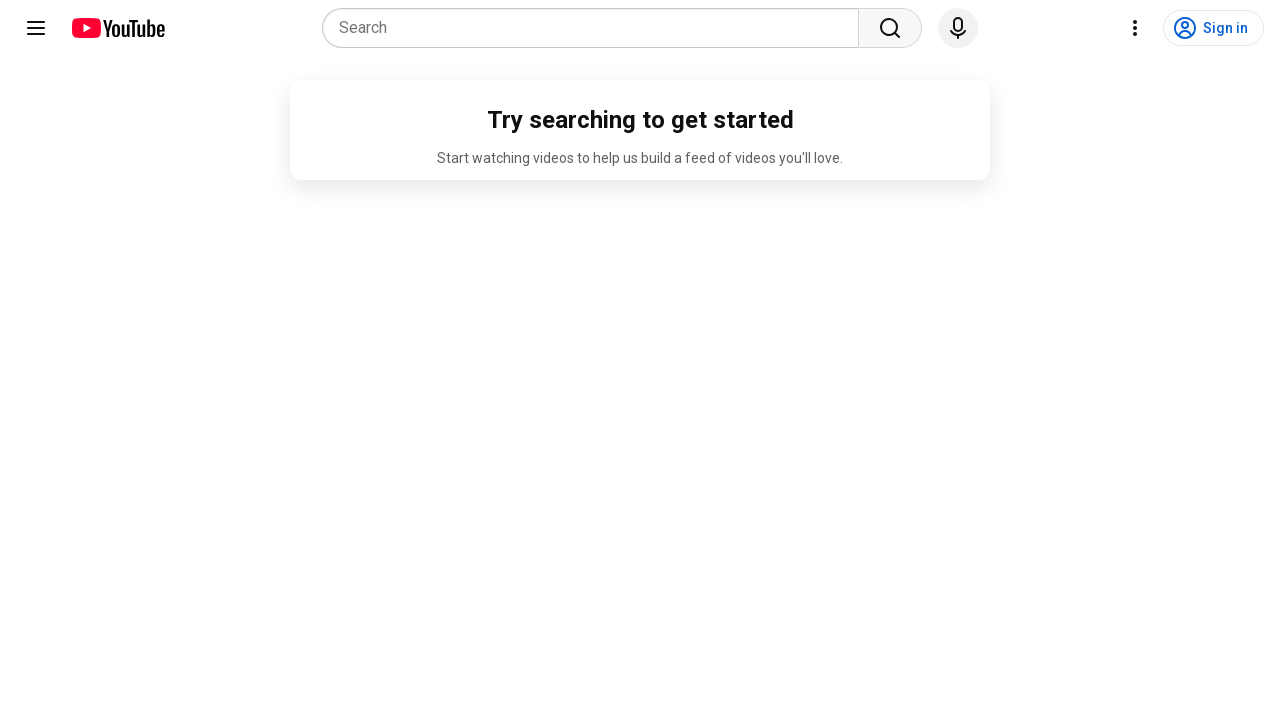

YouTube logo element loaded and visible
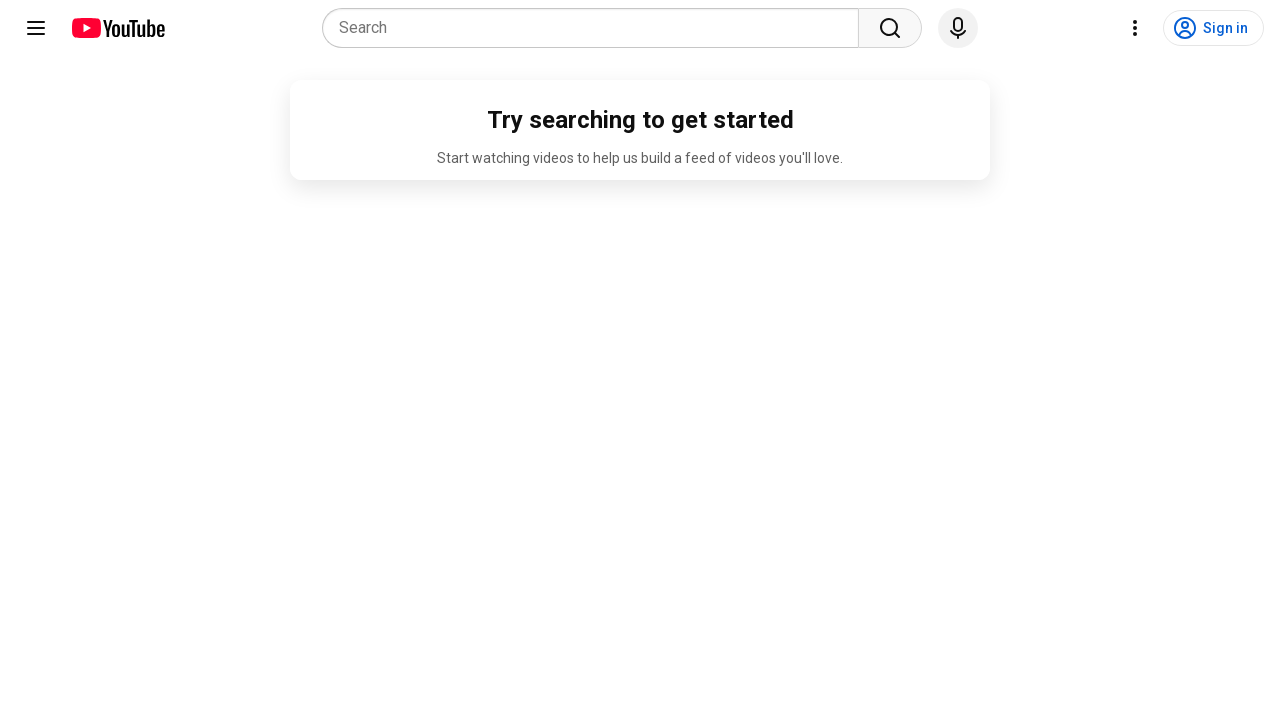

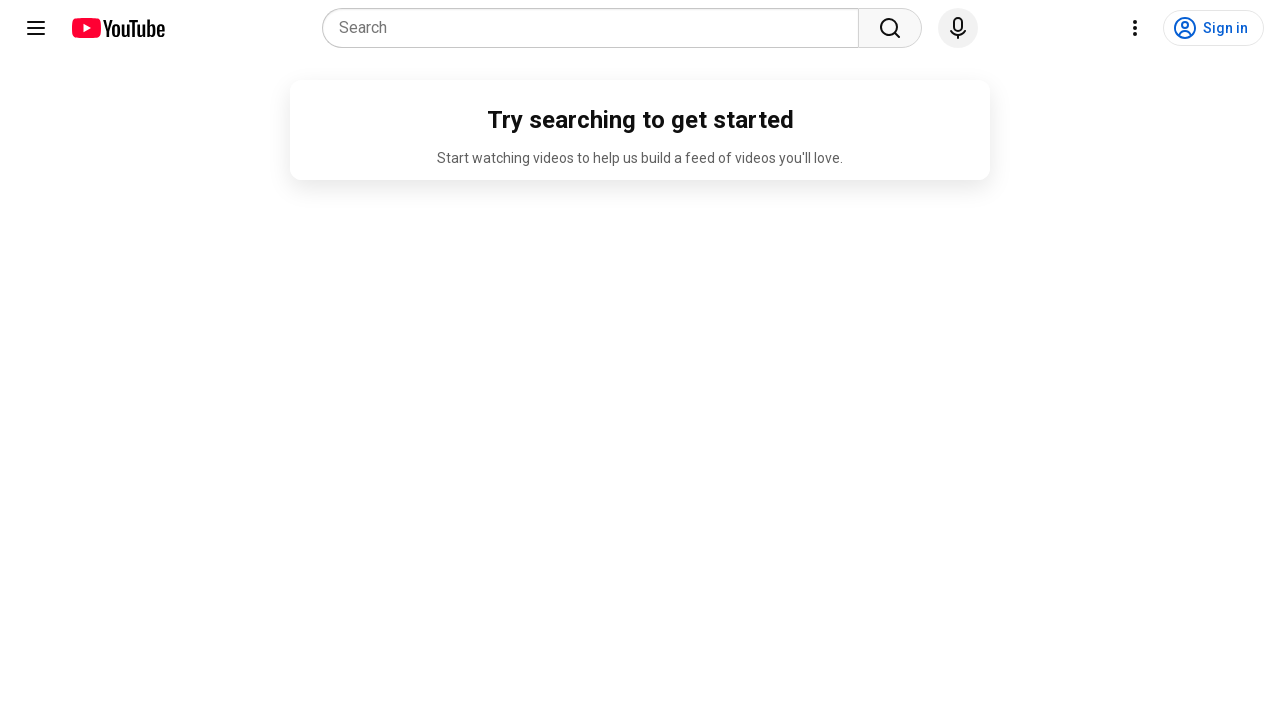